Simple test that navigates to the Selenium website and maximizes the browser window to verify basic browser automation works.

Starting URL: https://www.selenium.dev

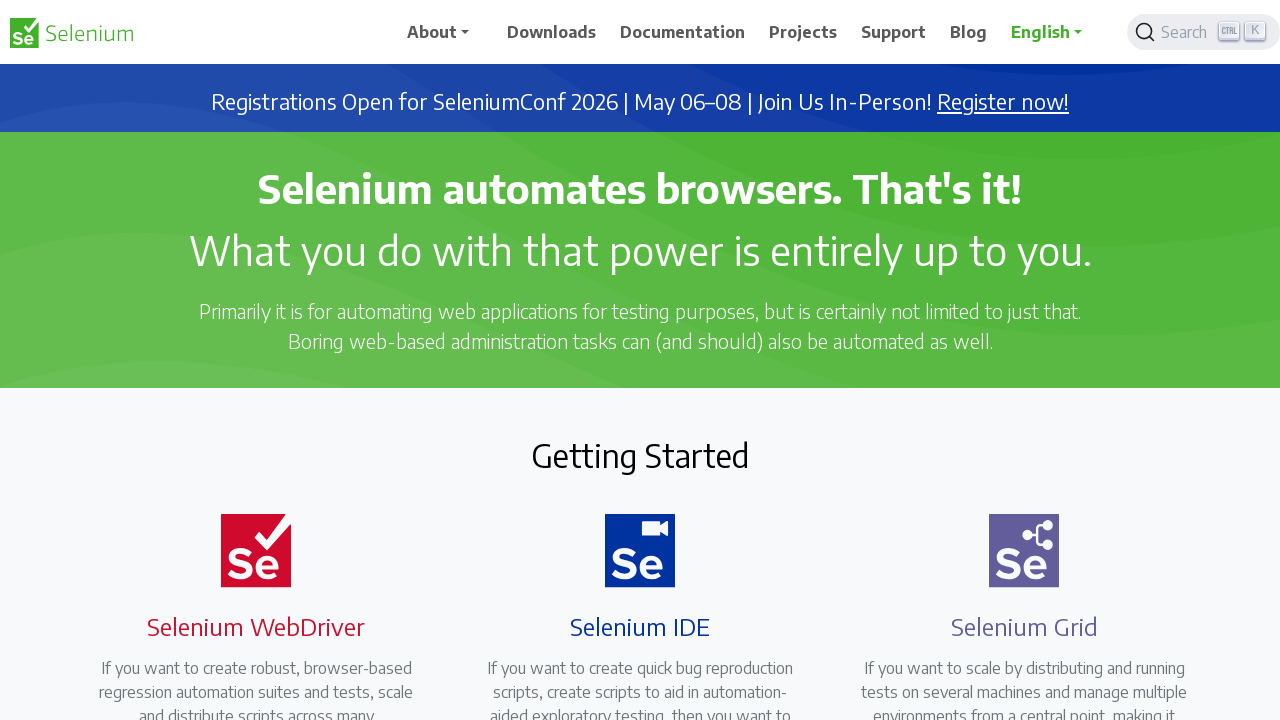

Set browser viewport to 1920x1080 to maximize window
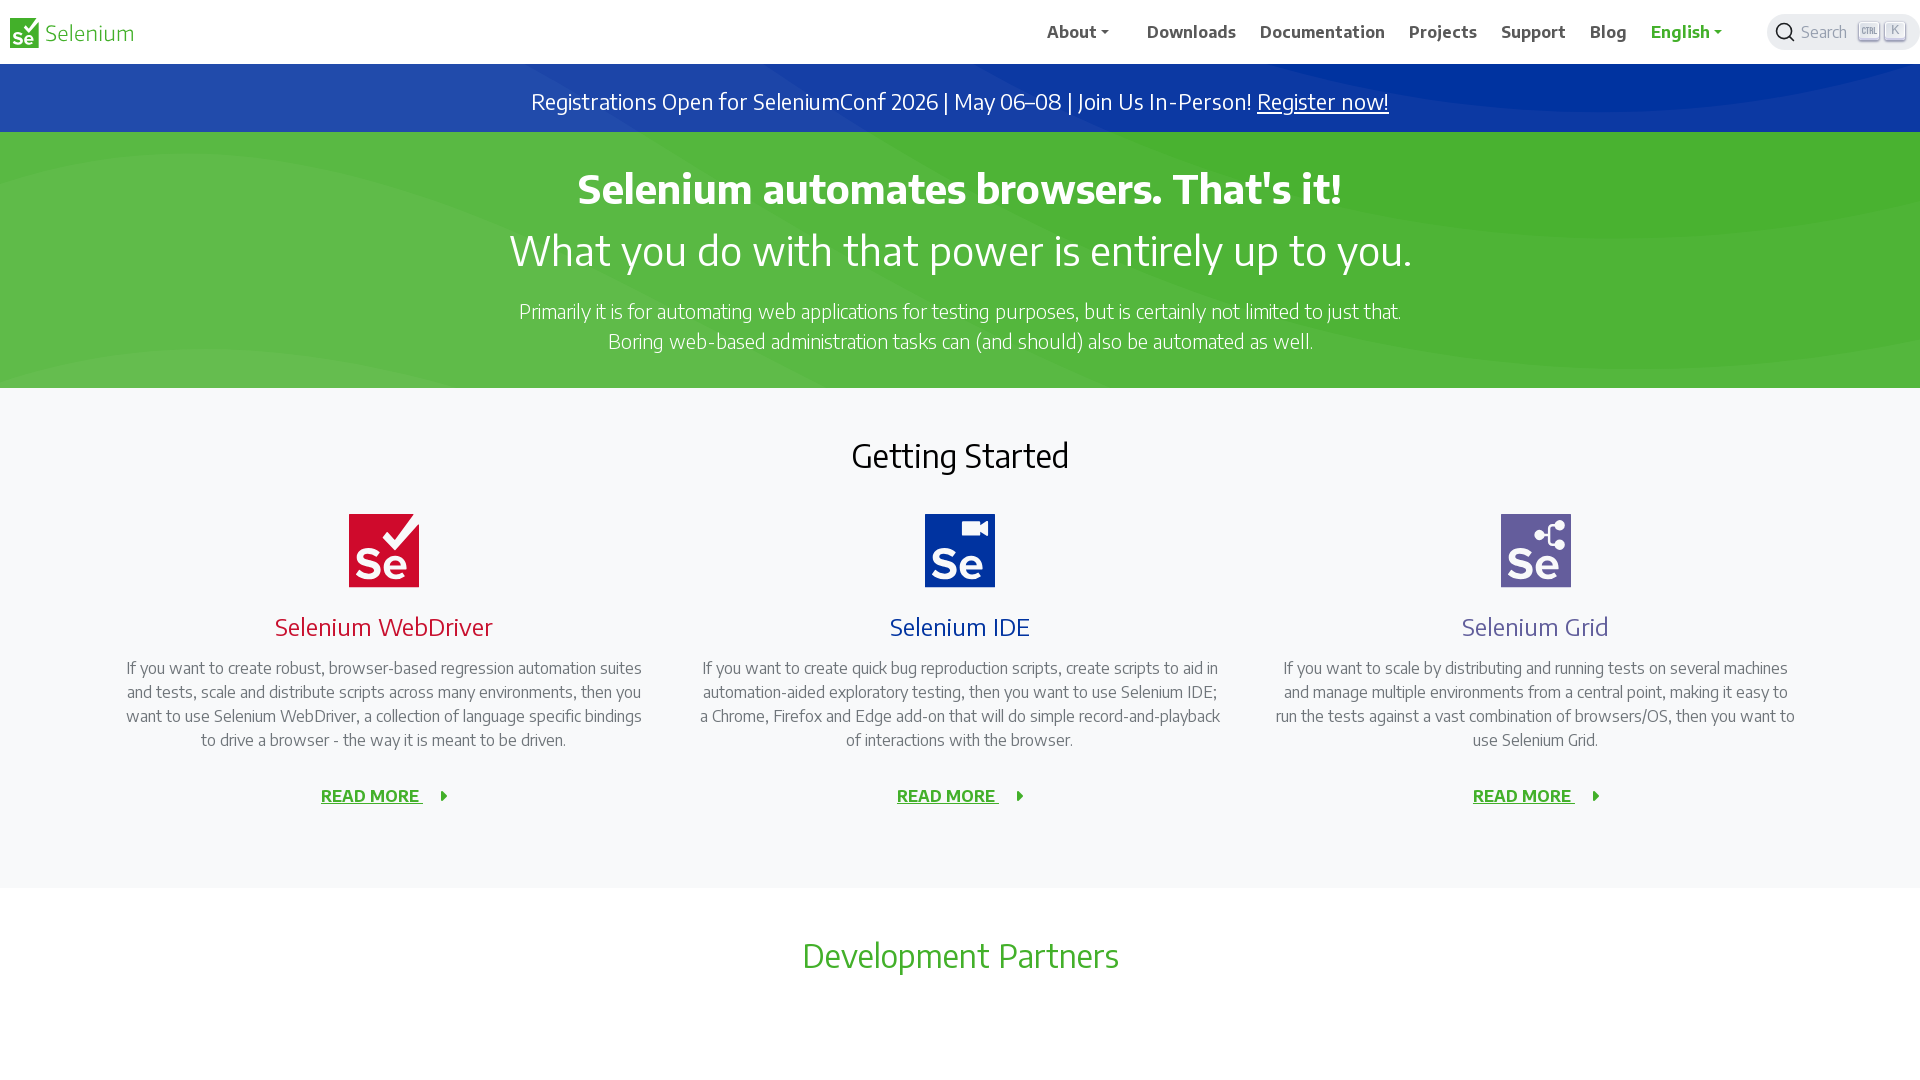

Waited for page DOM content to fully load
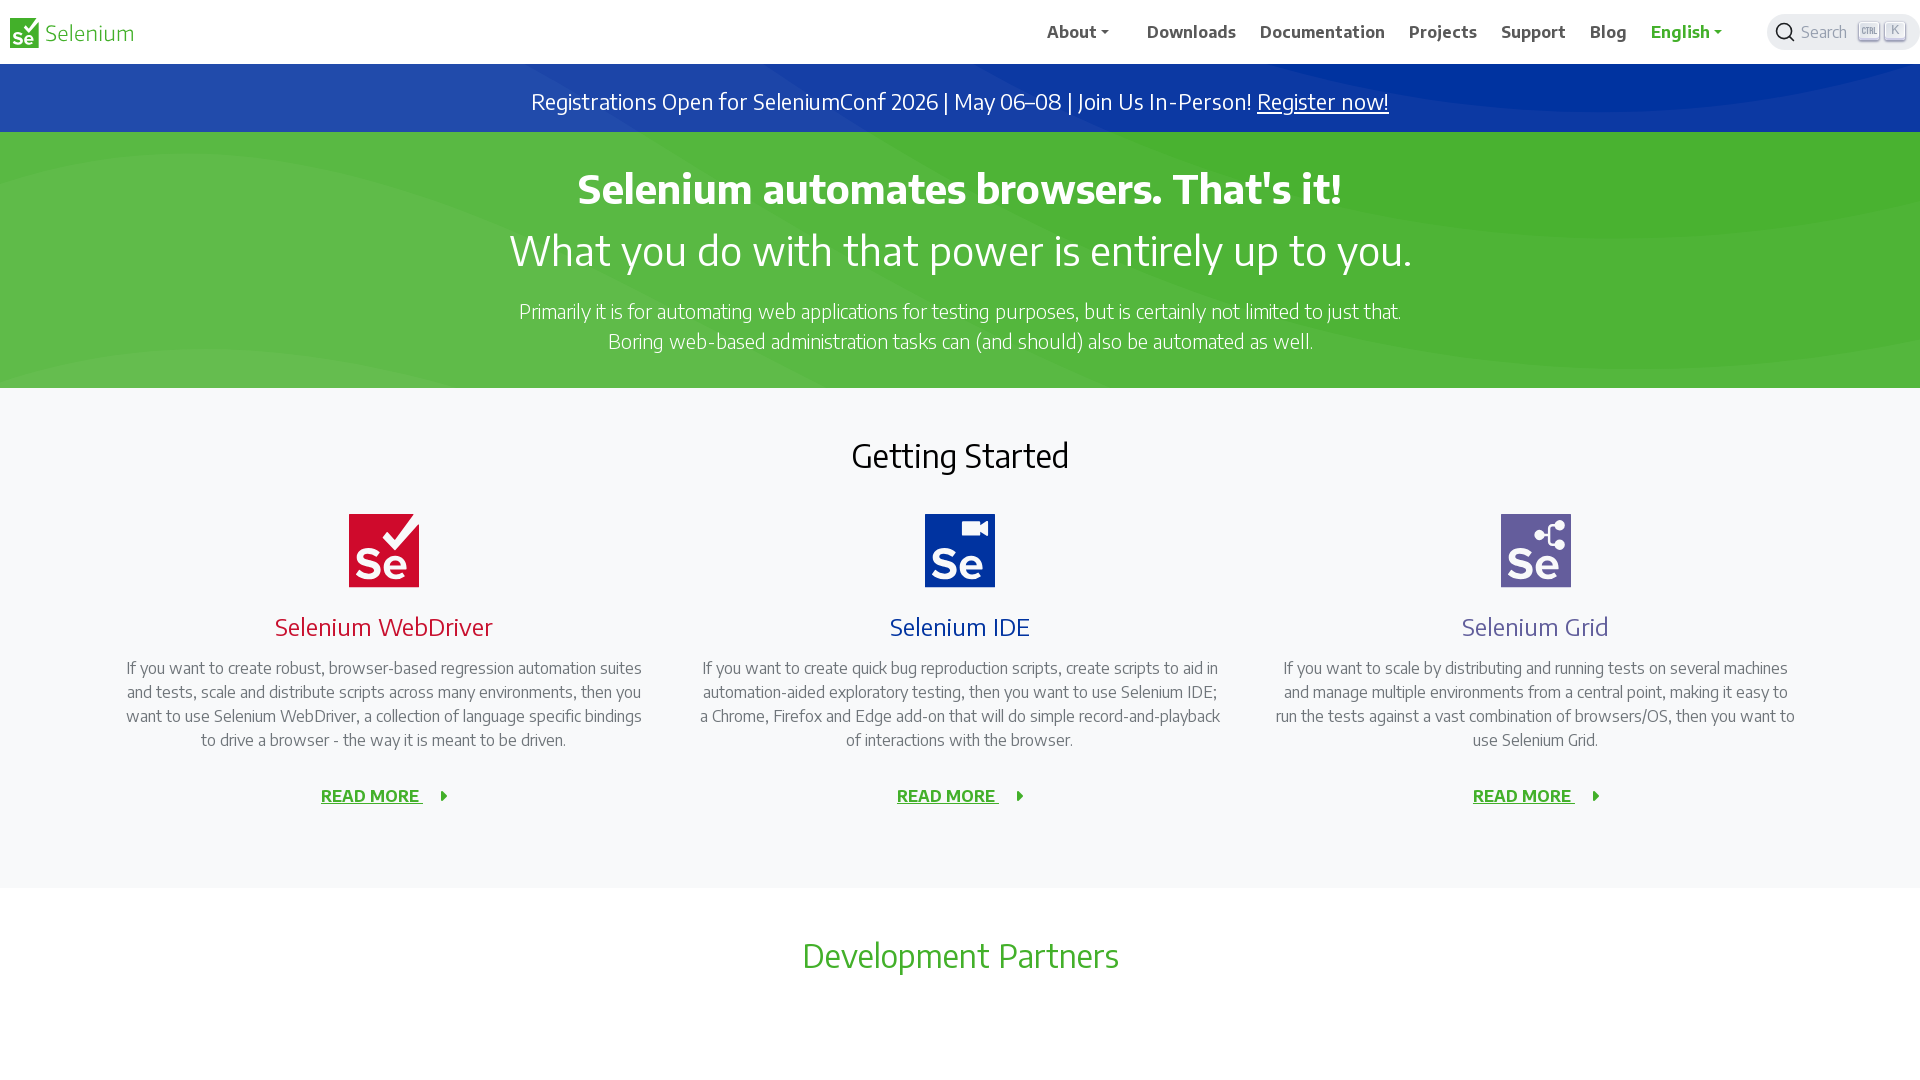

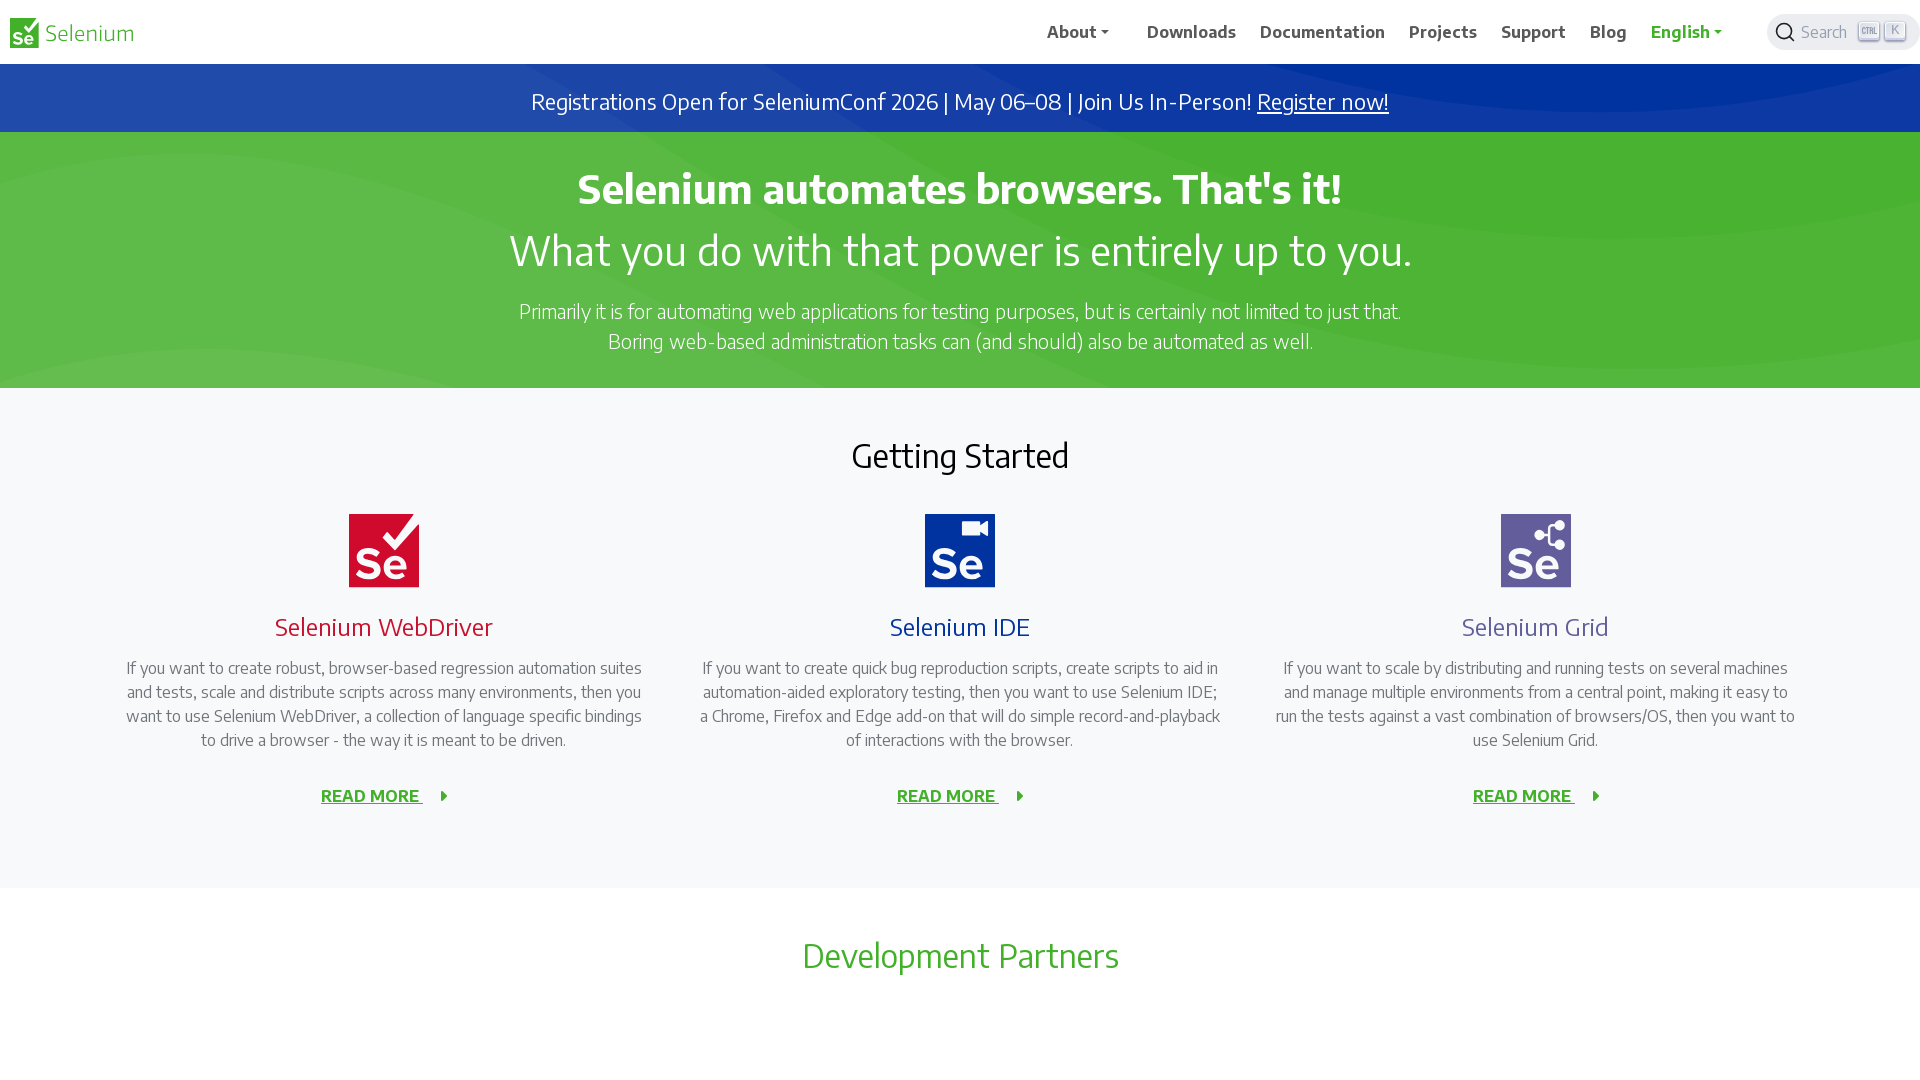